Tests the passenger count dropdown functionality by opening the passenger info section, incrementing the adult count 3 times, and closing the dropdown panel.

Starting URL: https://rahulshettyacademy.com/dropdownsPractise/

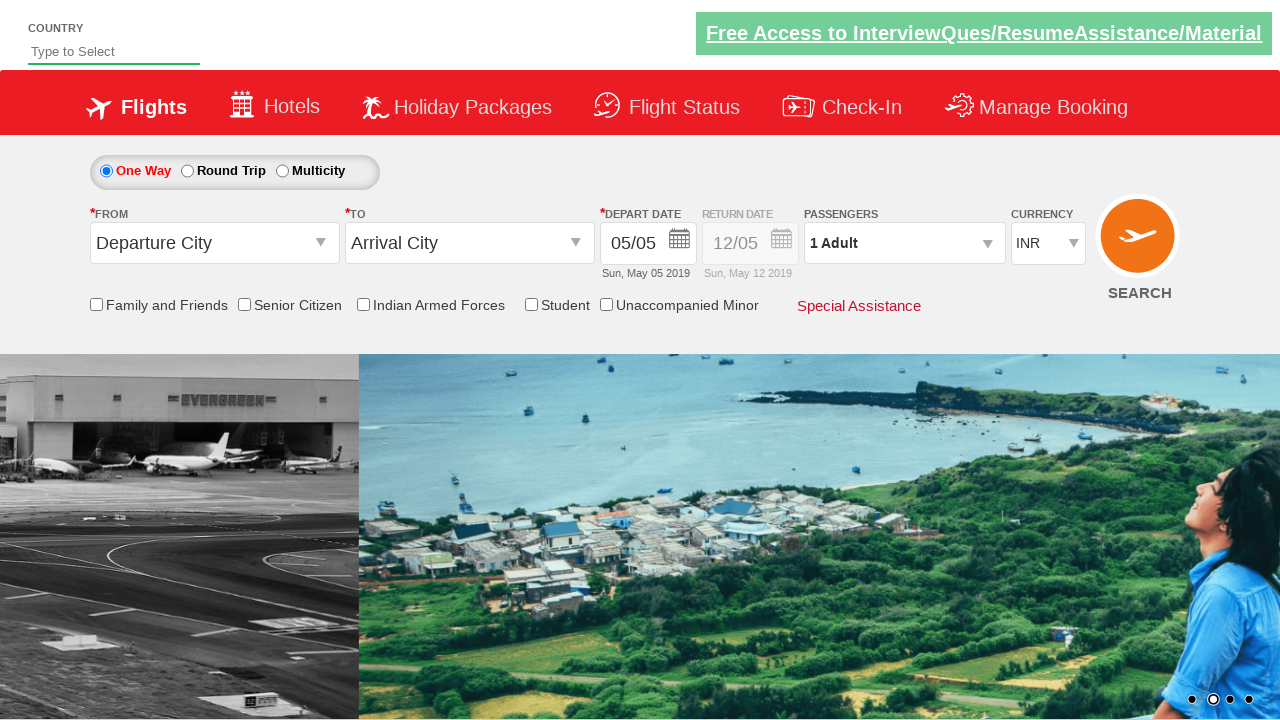

Clicked to open passenger info dropdown at (904, 243) on #divpaxinfo
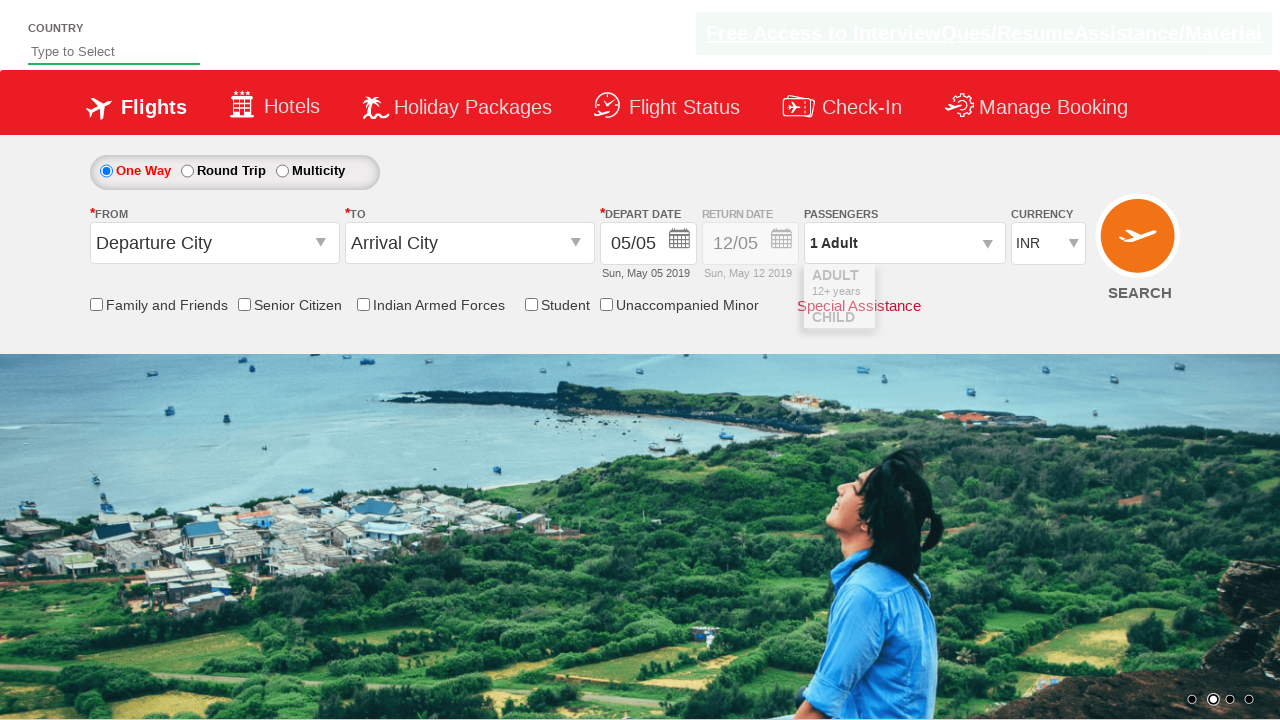

Increment adult button became visible
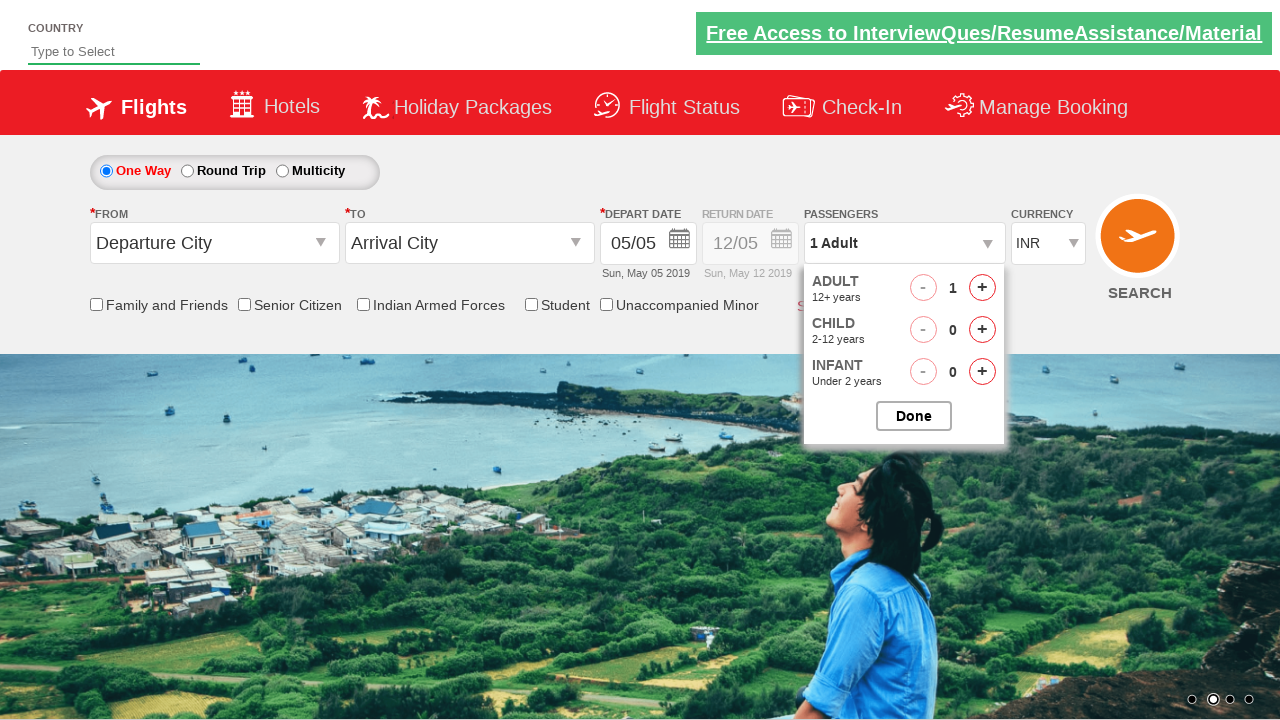

Incremented adult count (iteration 1 of 3) at (982, 288) on #hrefIncAdt
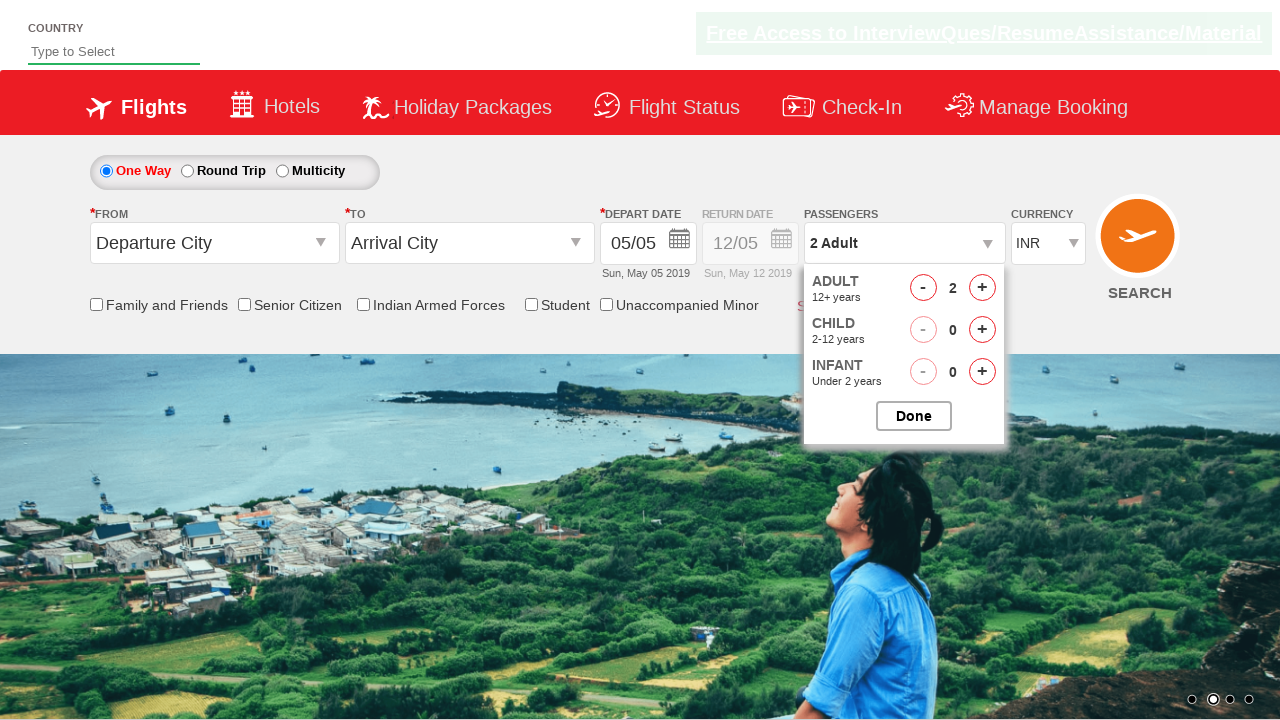

Incremented adult count (iteration 2 of 3) at (982, 288) on #hrefIncAdt
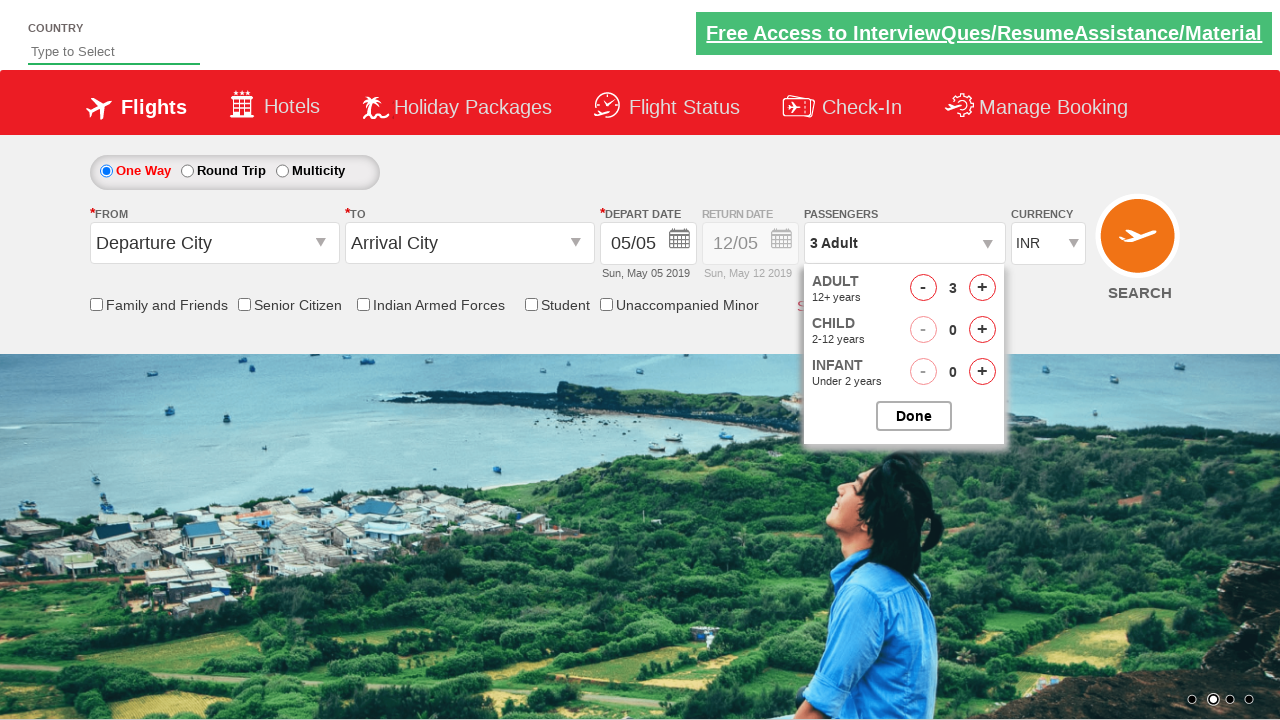

Incremented adult count (iteration 3 of 3) at (982, 288) on #hrefIncAdt
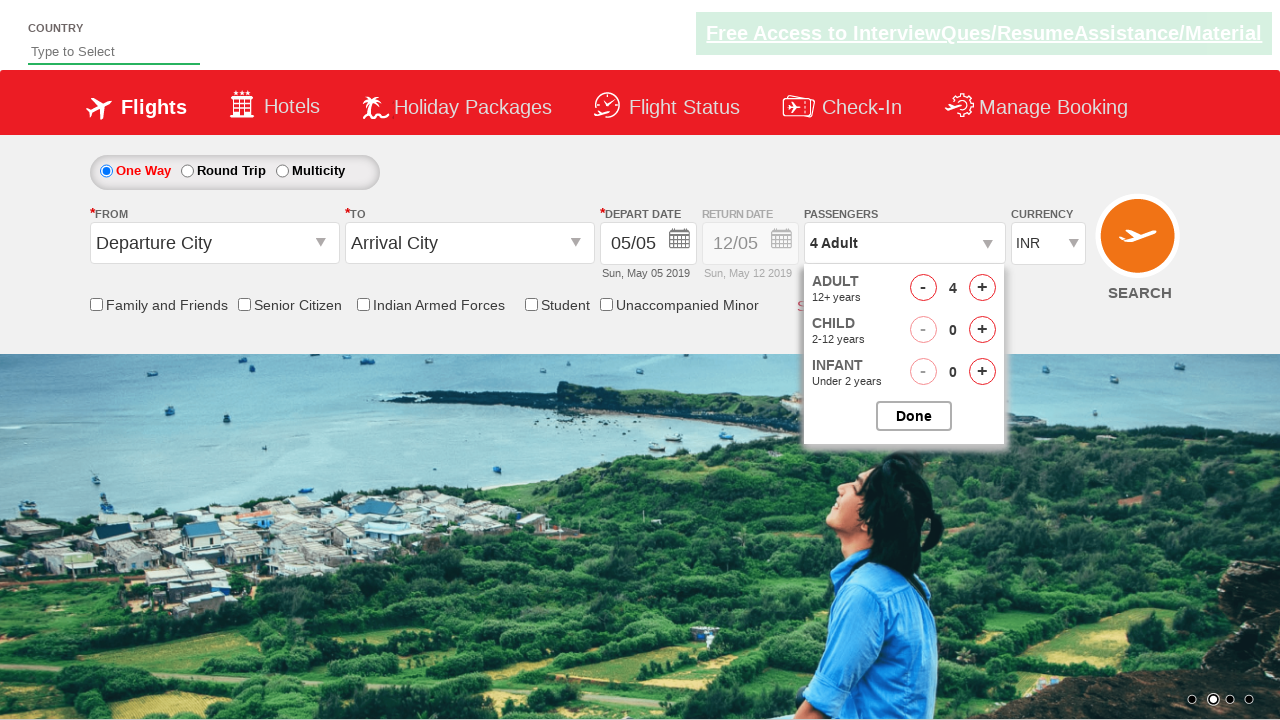

Closed the passenger options dropdown at (914, 416) on #btnclosepaxoption
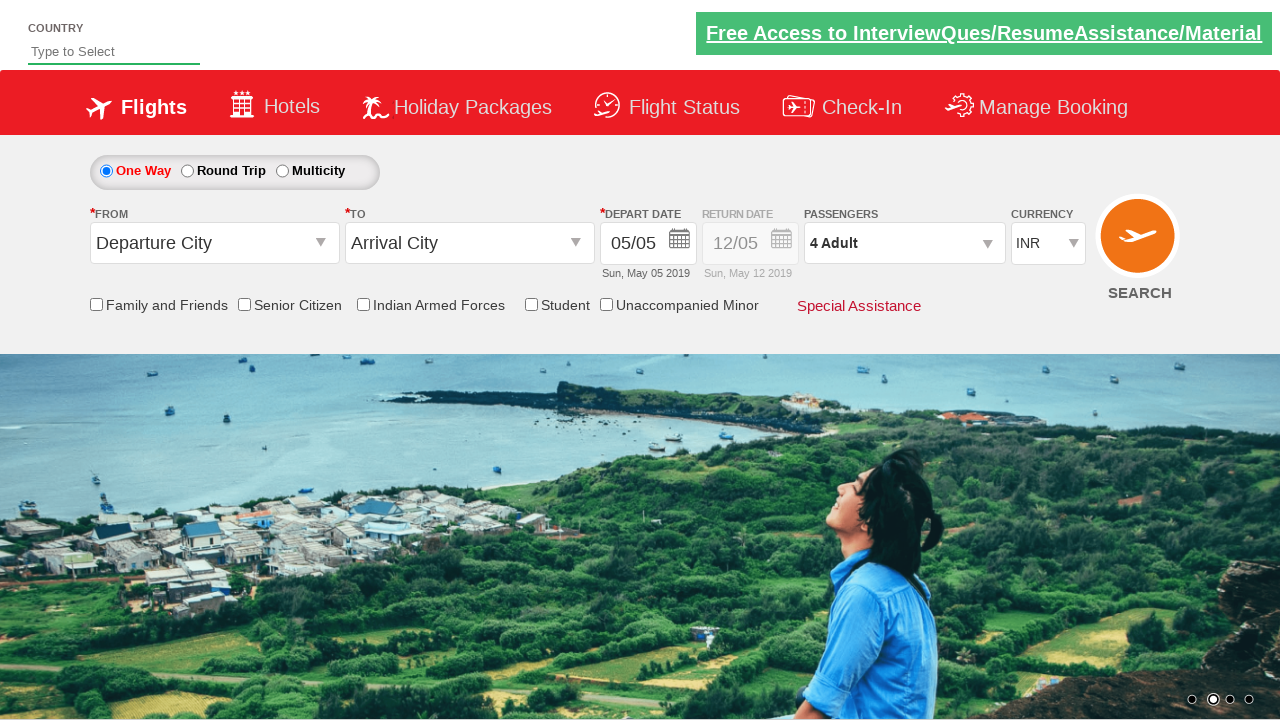

Passenger info dropdown closed and updated text is visible
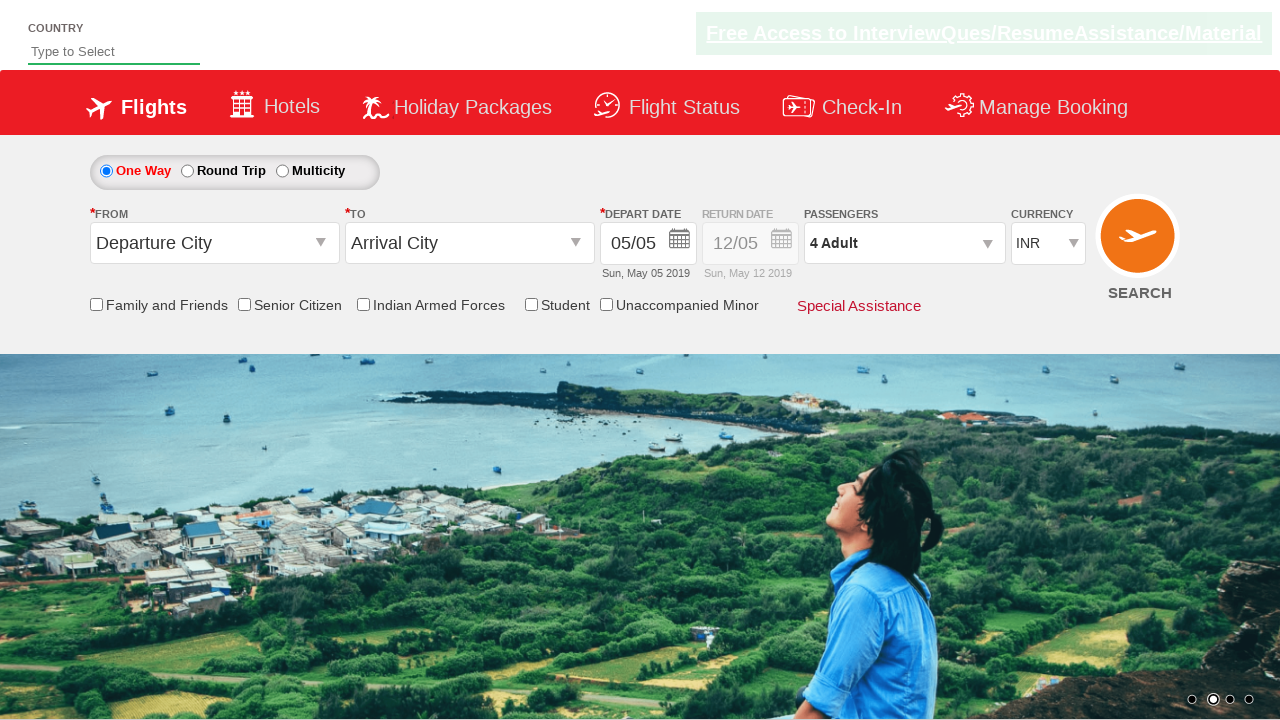

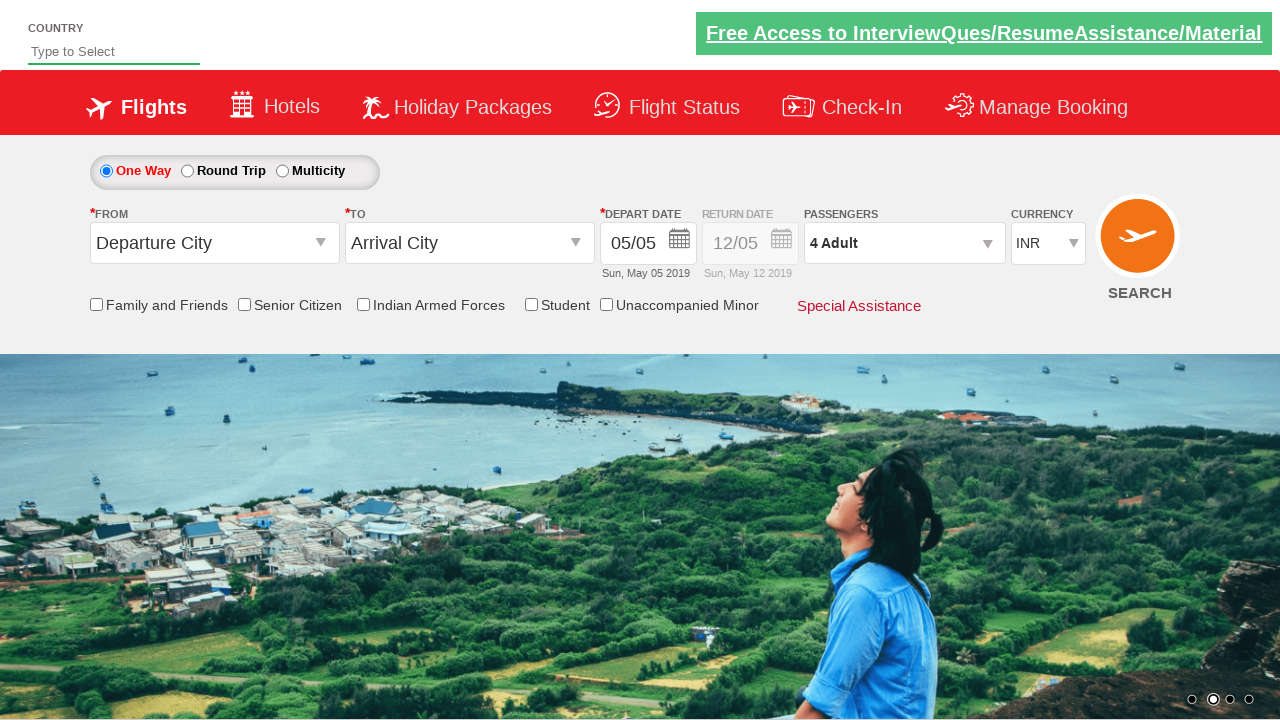